Tests the random.org integer generator form by filling in the number of integers to generate, minimum value, maximum value, and submitting the form to generate random numbers.

Starting URL: https://www.random.org/integers/

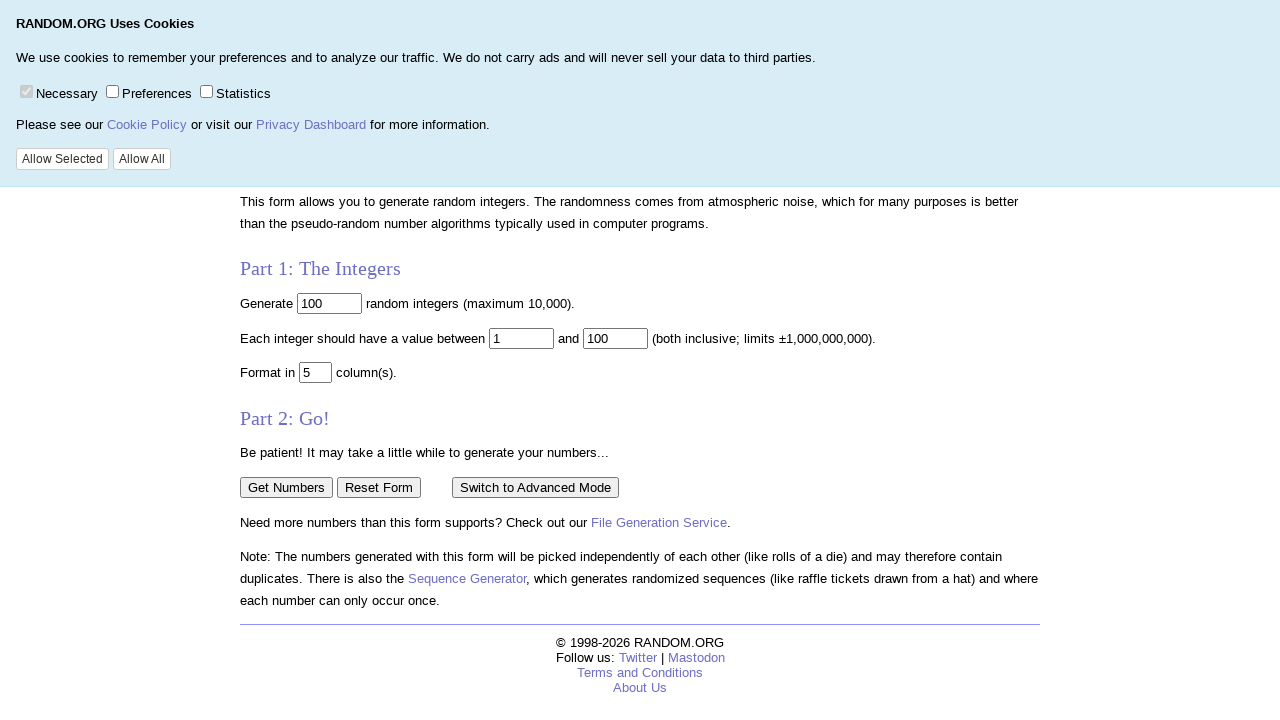

Filled number of integers field with '100' on input[name='num']
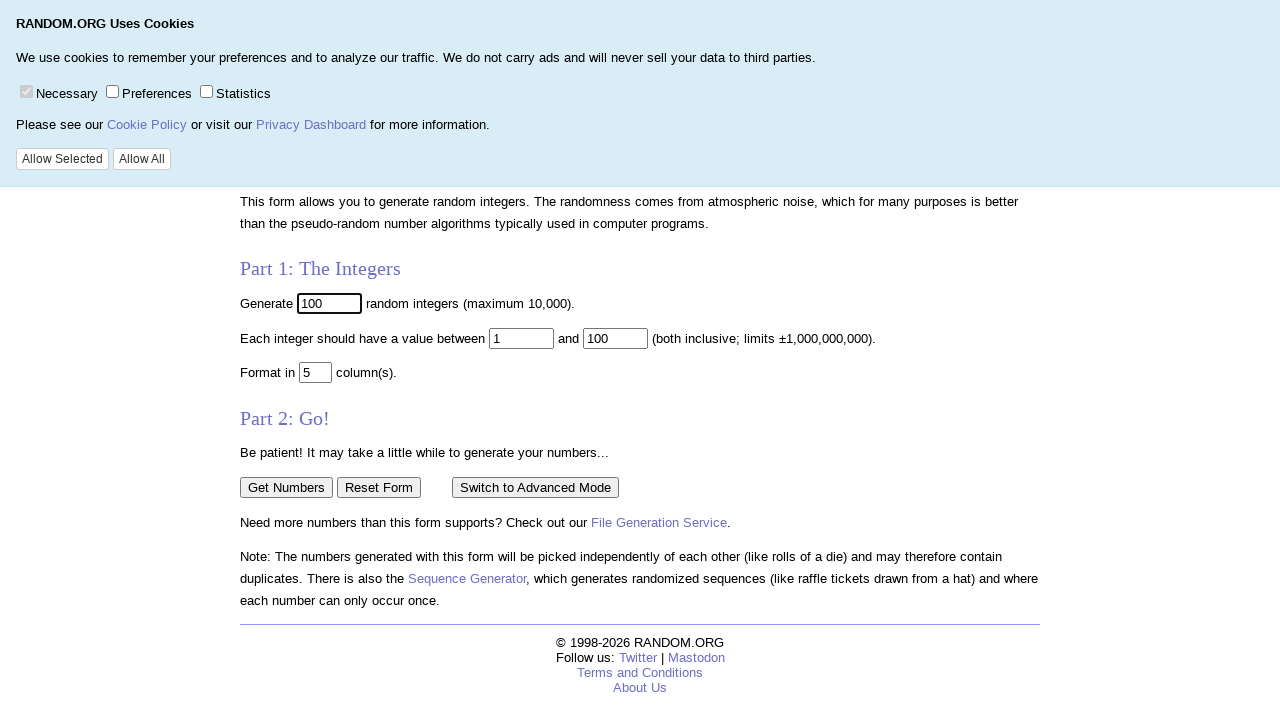

Filled minimum value field with '0' on input[name='min']
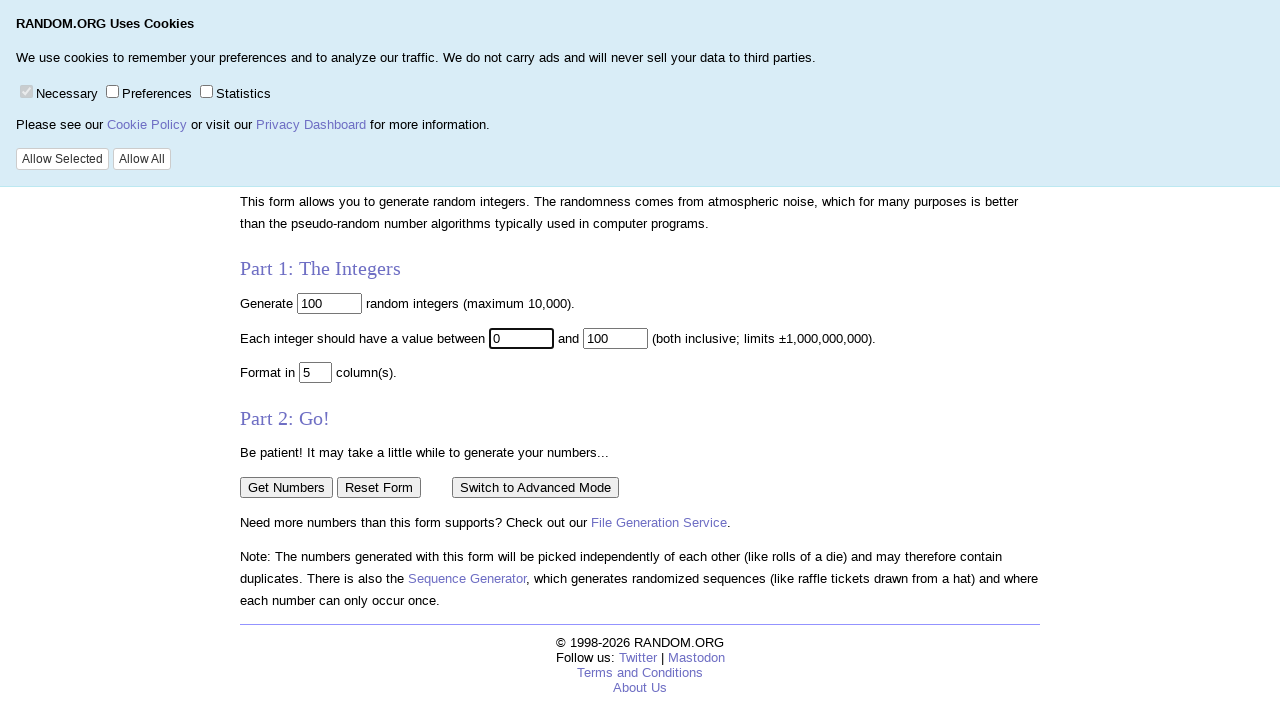

Filled maximum value field with '9' on input[name='max']
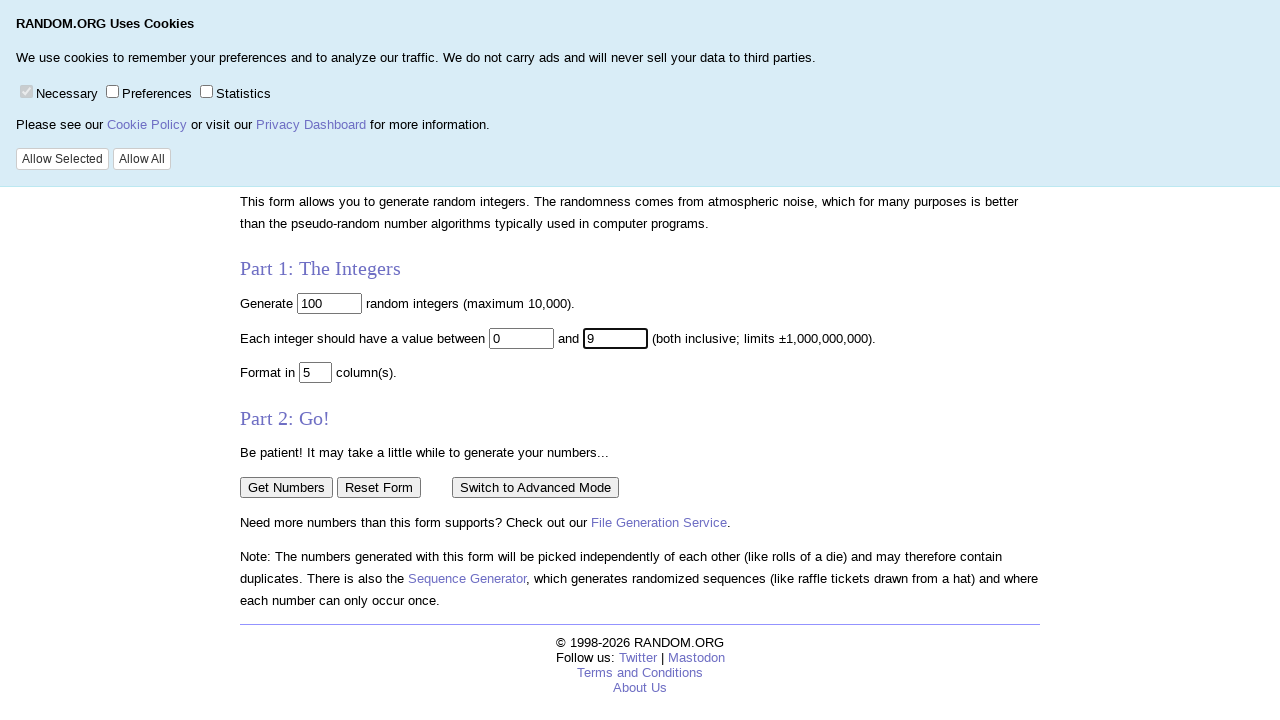

Pressed Enter to submit the form on input[name='max']
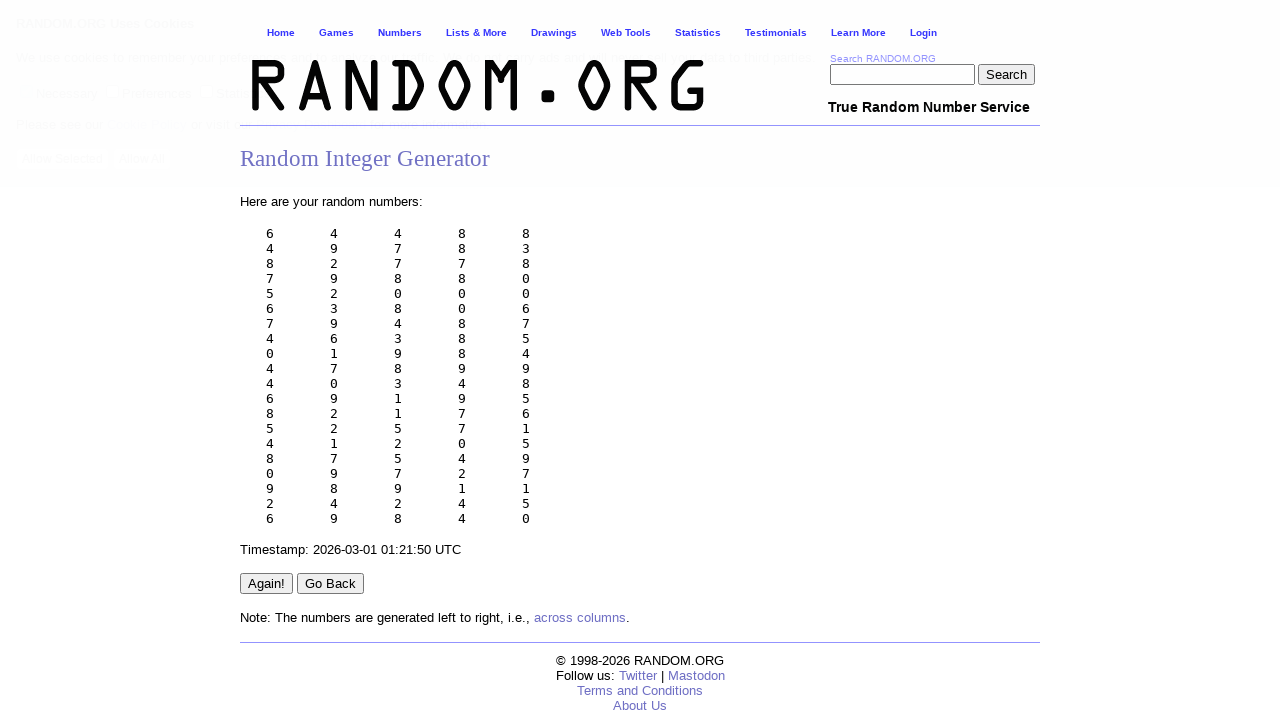

Random integers results loaded successfully
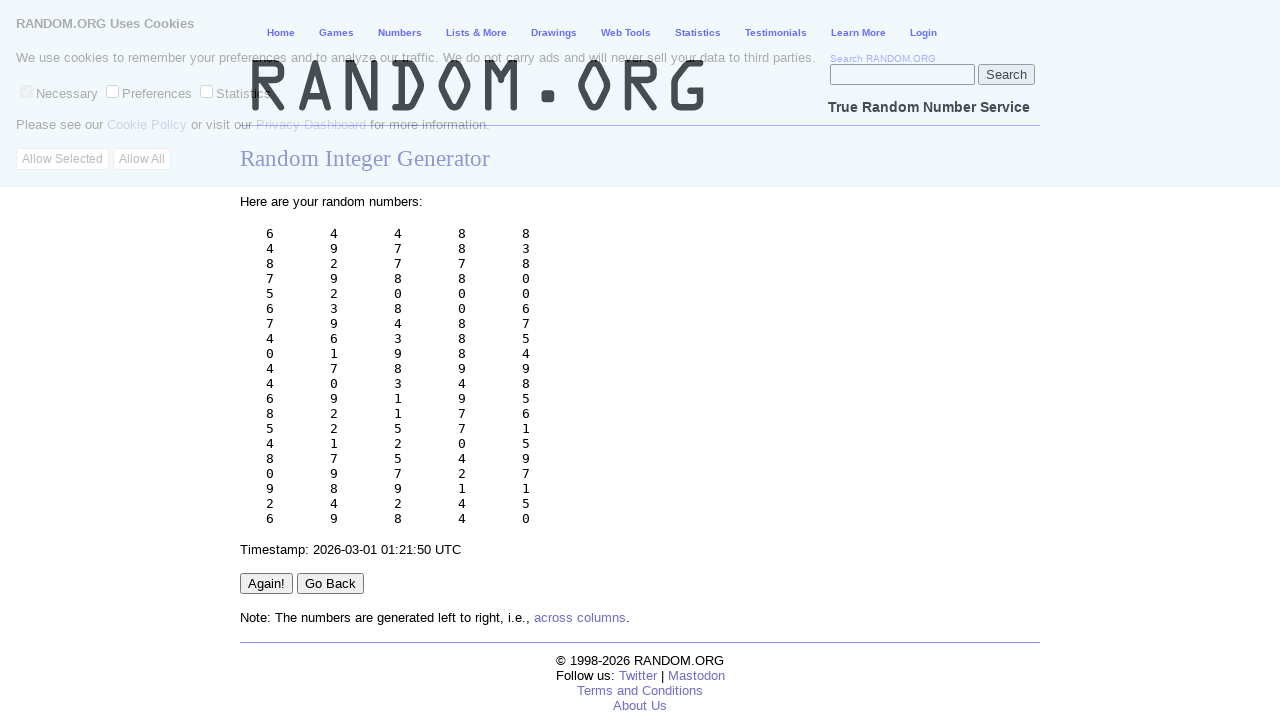

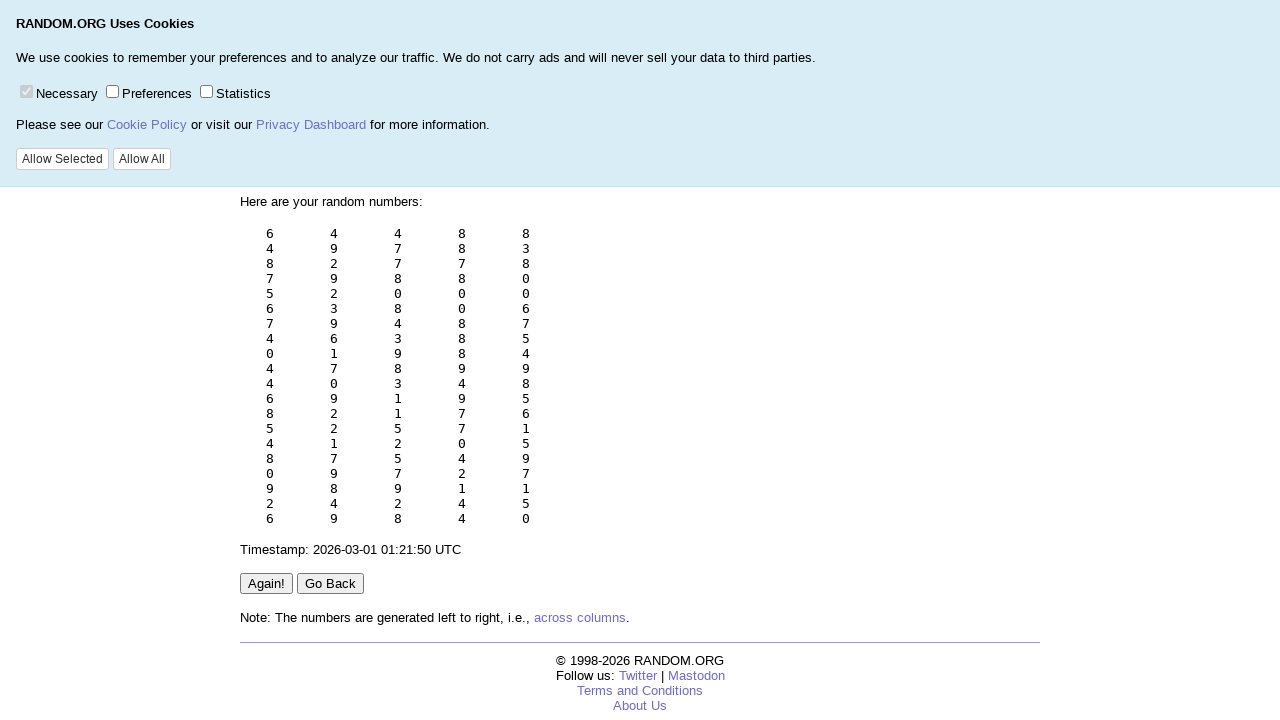